Tests a web form submission by filling in text and password fields, then clicking submit button to verify the form processes successfully

Starting URL: https://www.selenium.dev/selenium/web/web-form.html

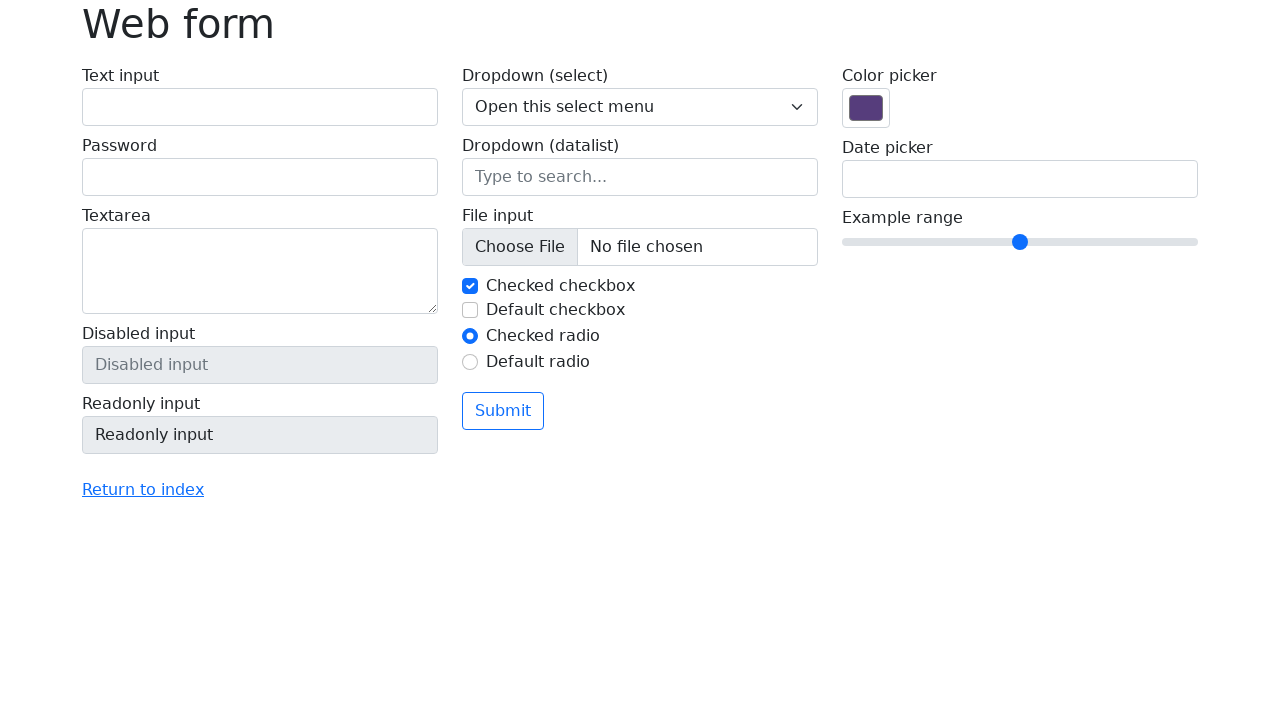

Filled text field with 'Selenium' on input[name='my-text']
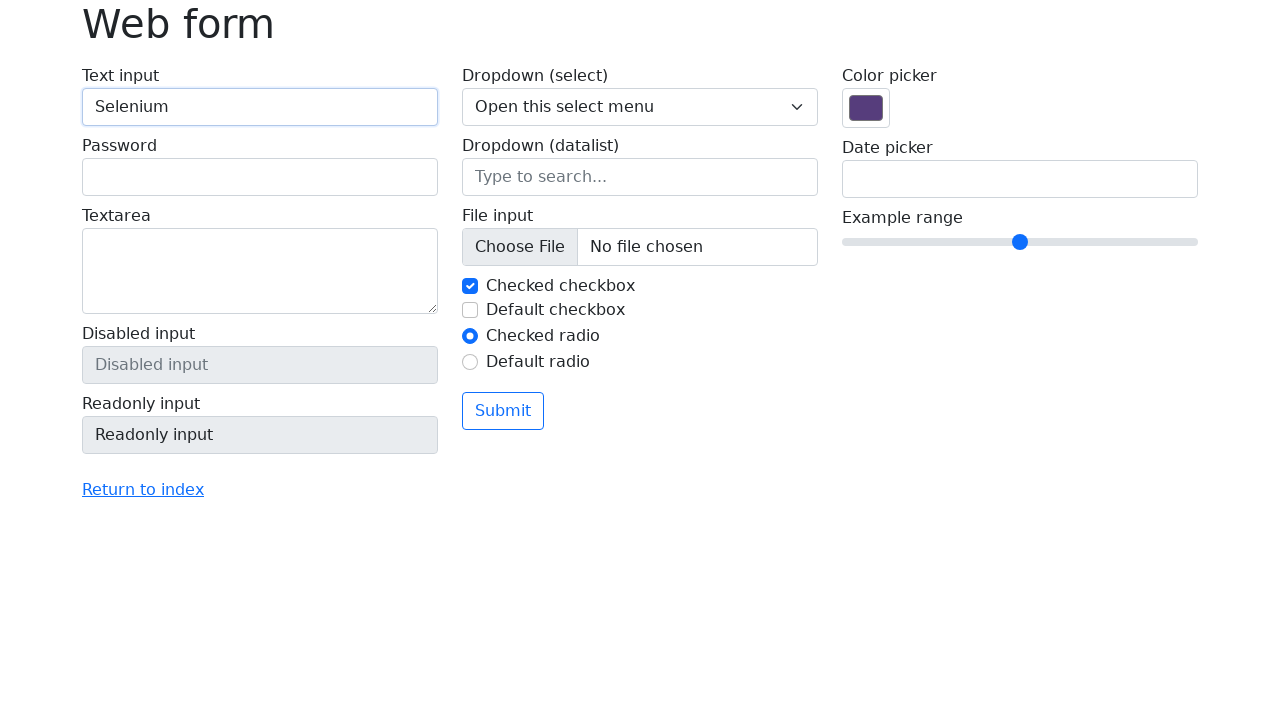

Filled password field with 'Awesome password' on input[name='my-password']
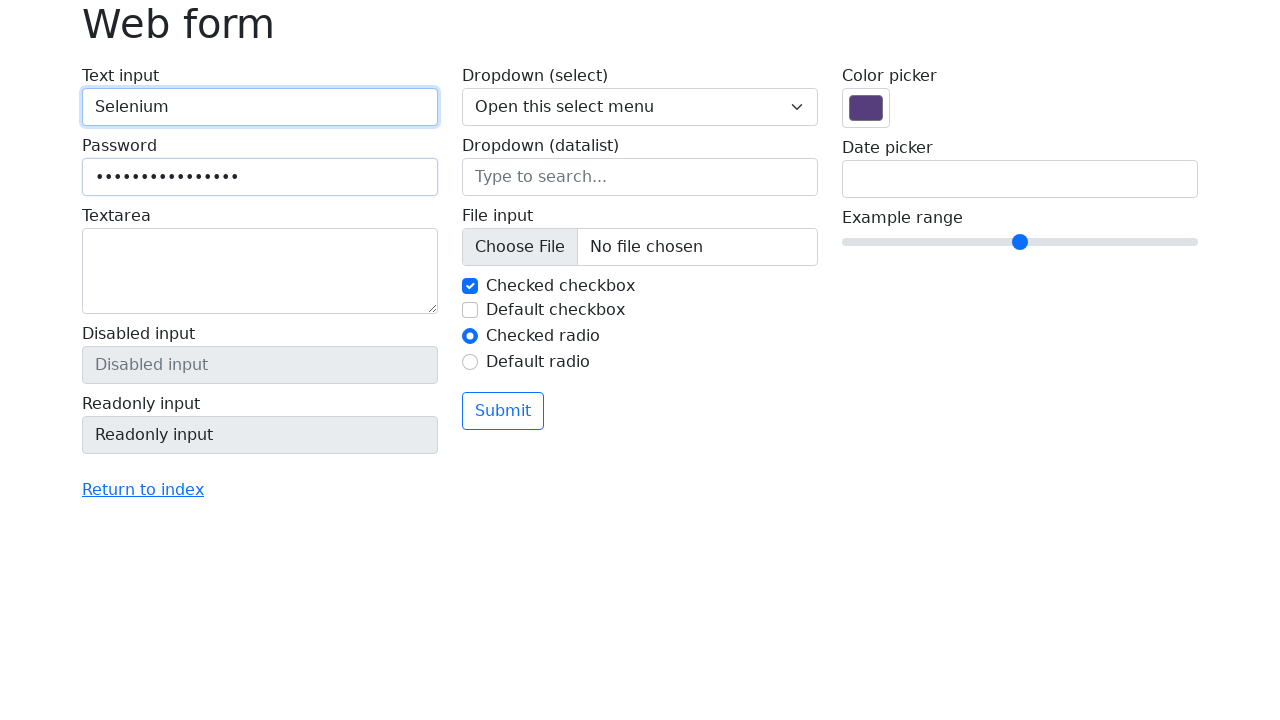

Clicked submit button to process form at (503, 411) on button[type='submit']
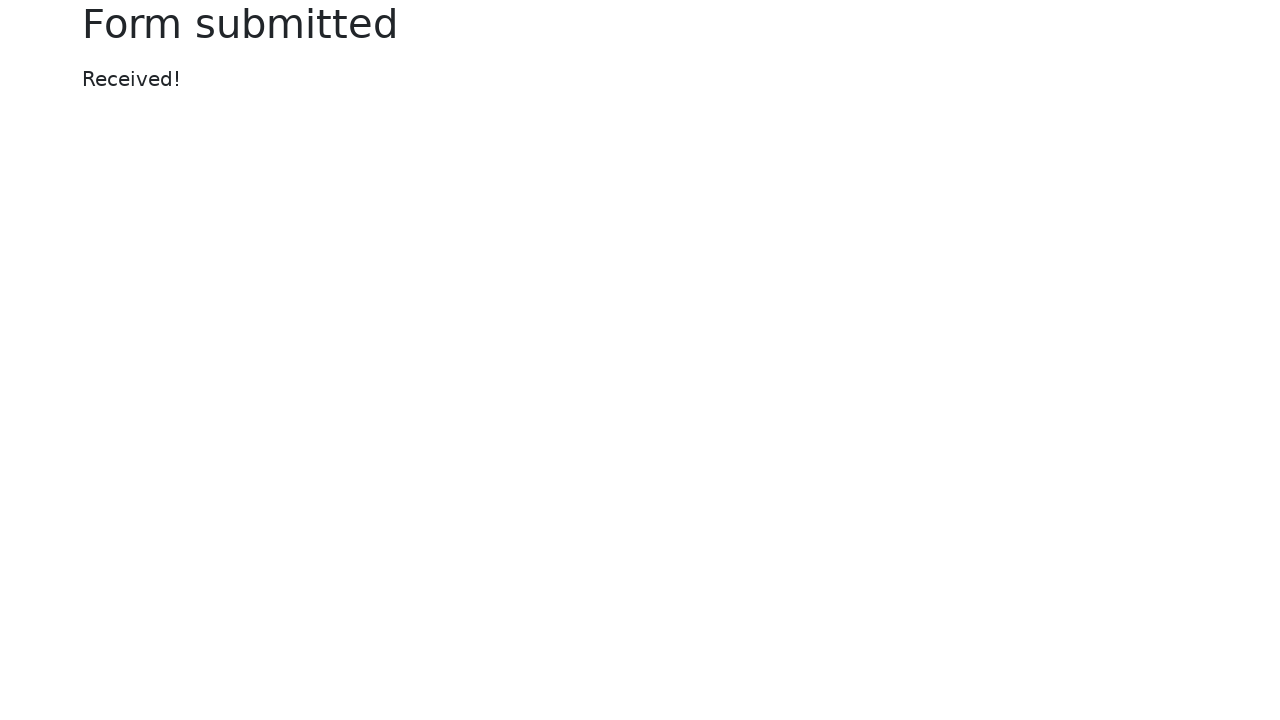

Success message appeared, form submission completed
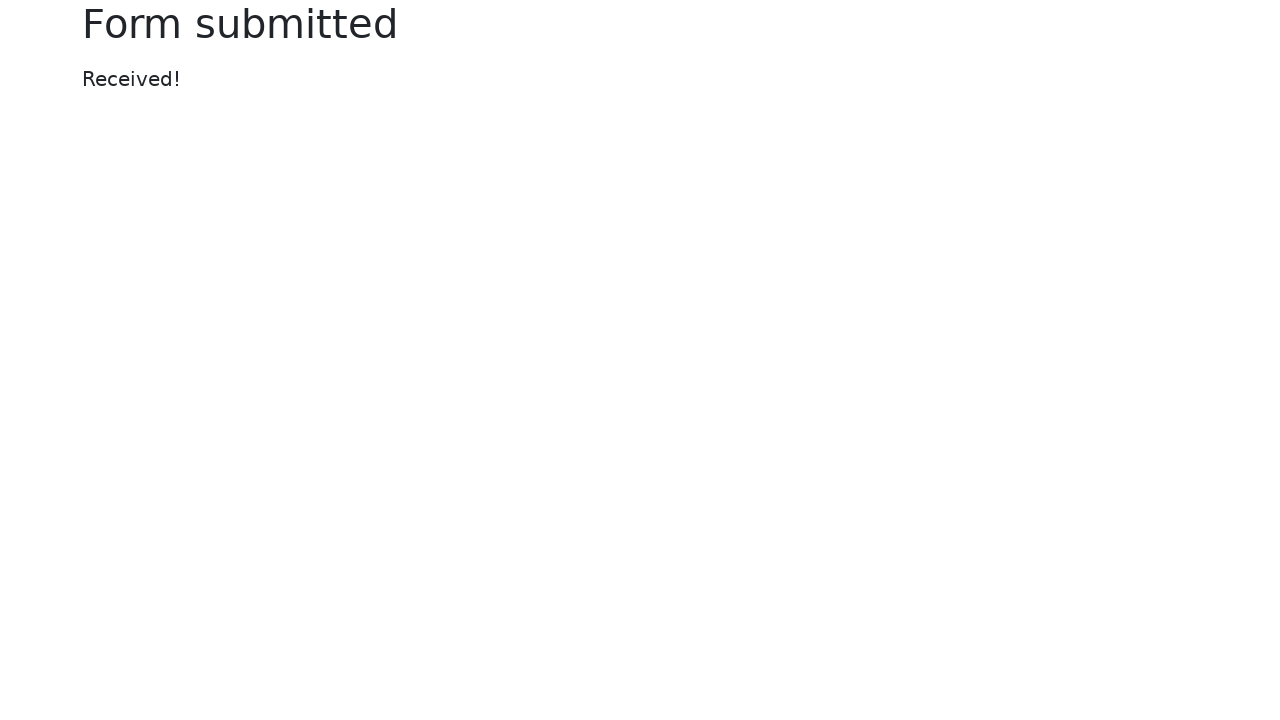

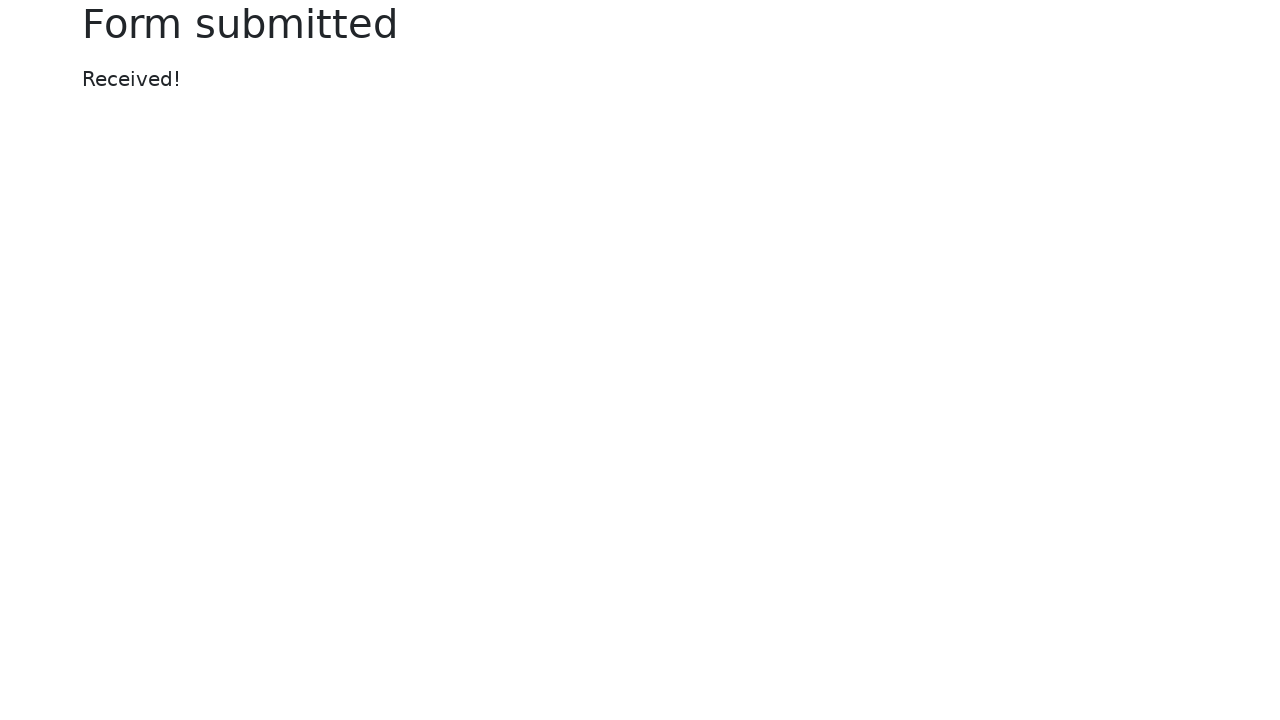